Solves a mathematical captcha by retrieving a value from an element attribute, calculating a result using a mathematical formula, and submitting the answer along with checkbox and radio button selections

Starting URL: https://suninjuly.github.io/get_attribute.html

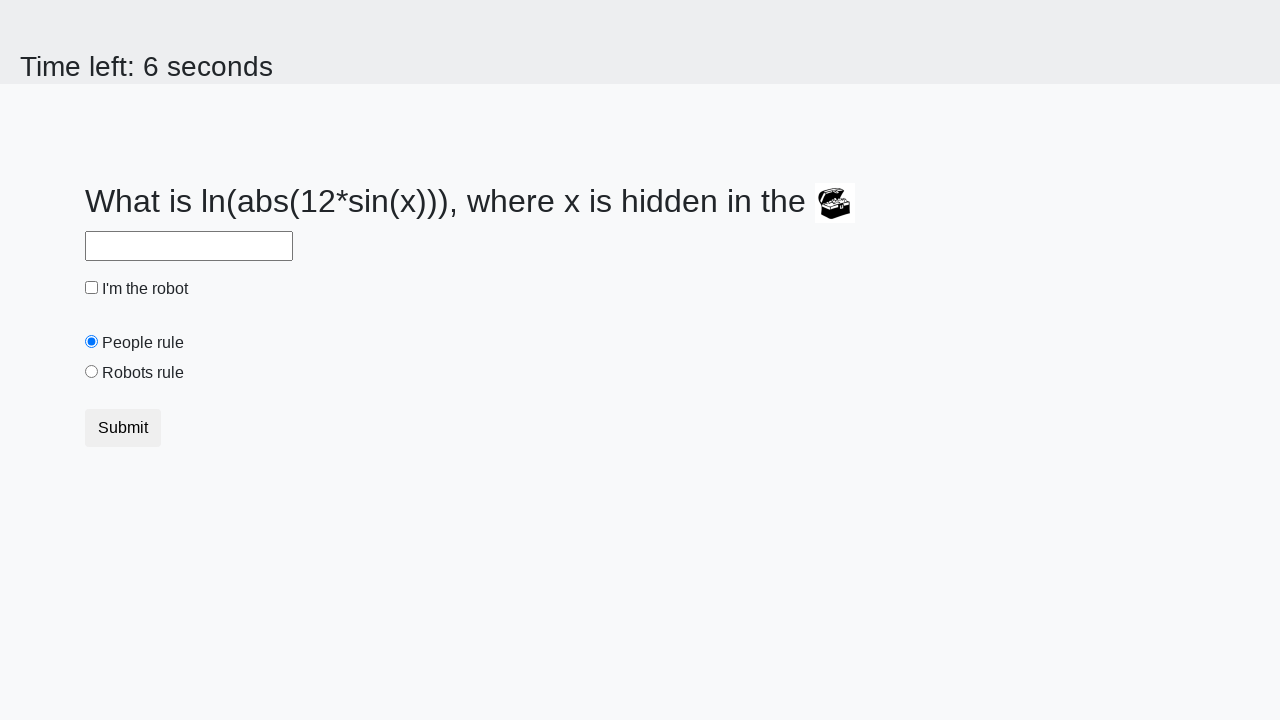

Retrieved valuex attribute from treasure element
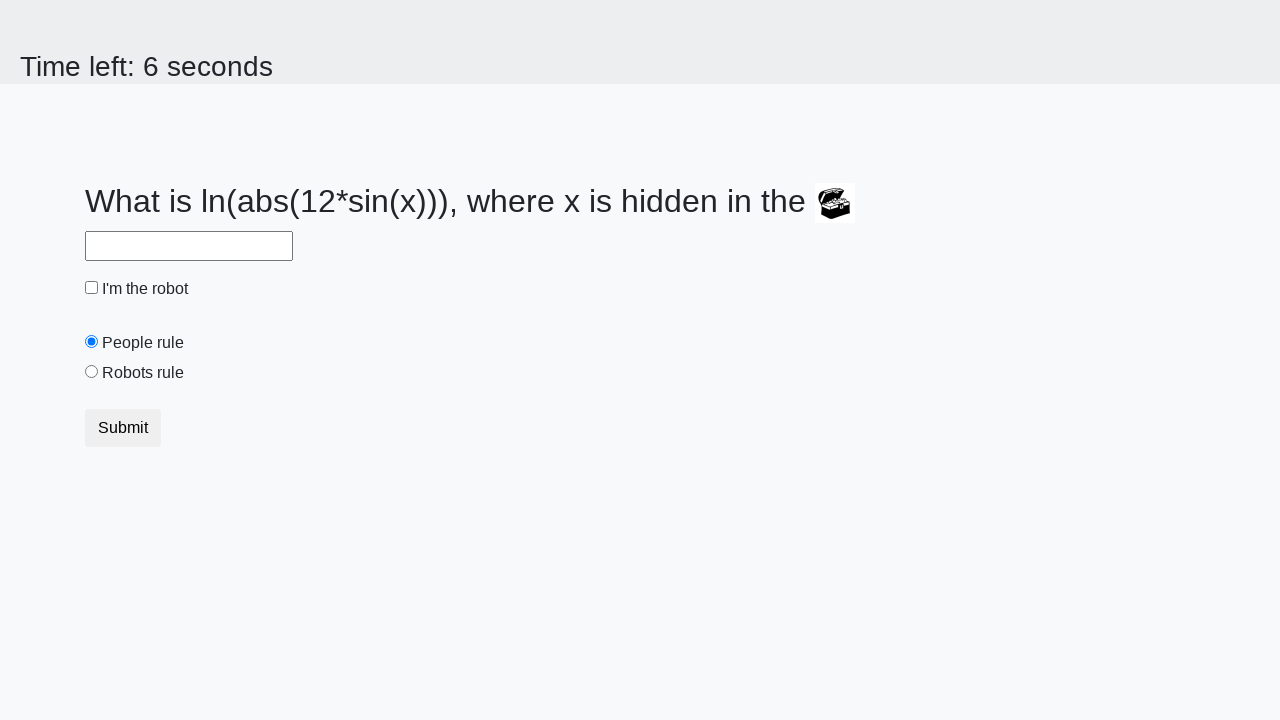

Calculated mathematical formula result using retrieved value
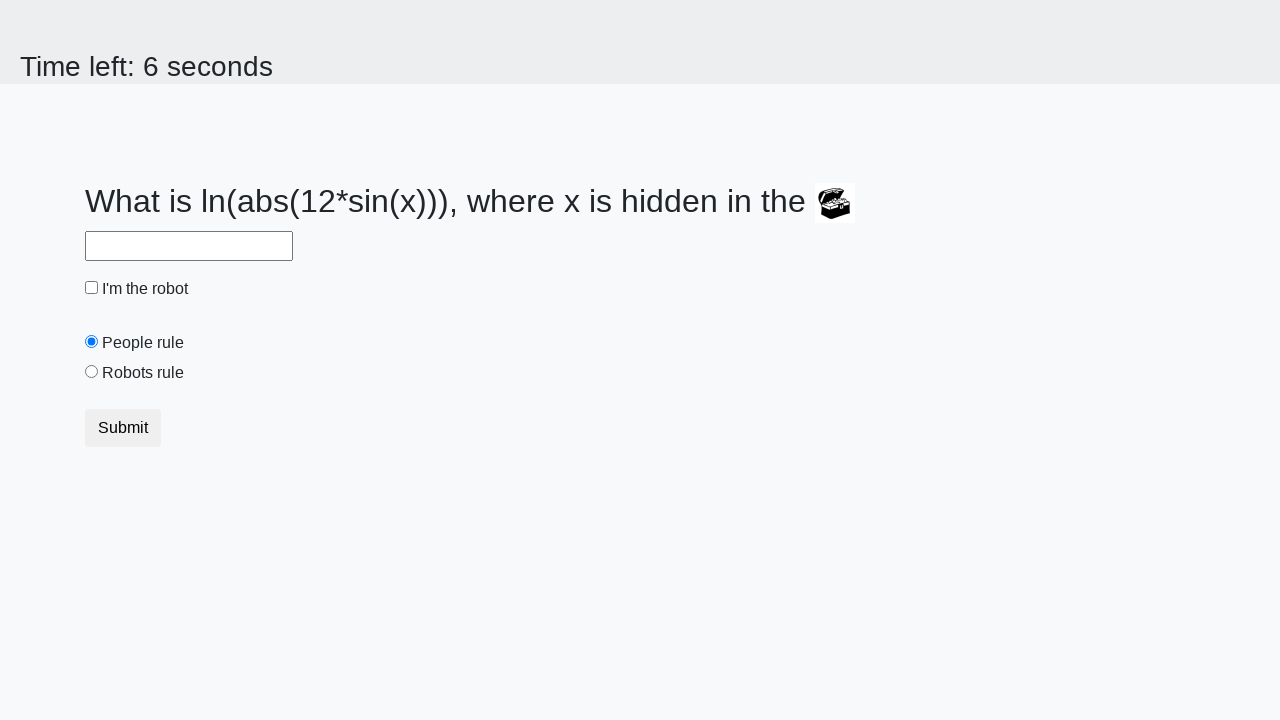

Filled answer field with calculated result on #answer
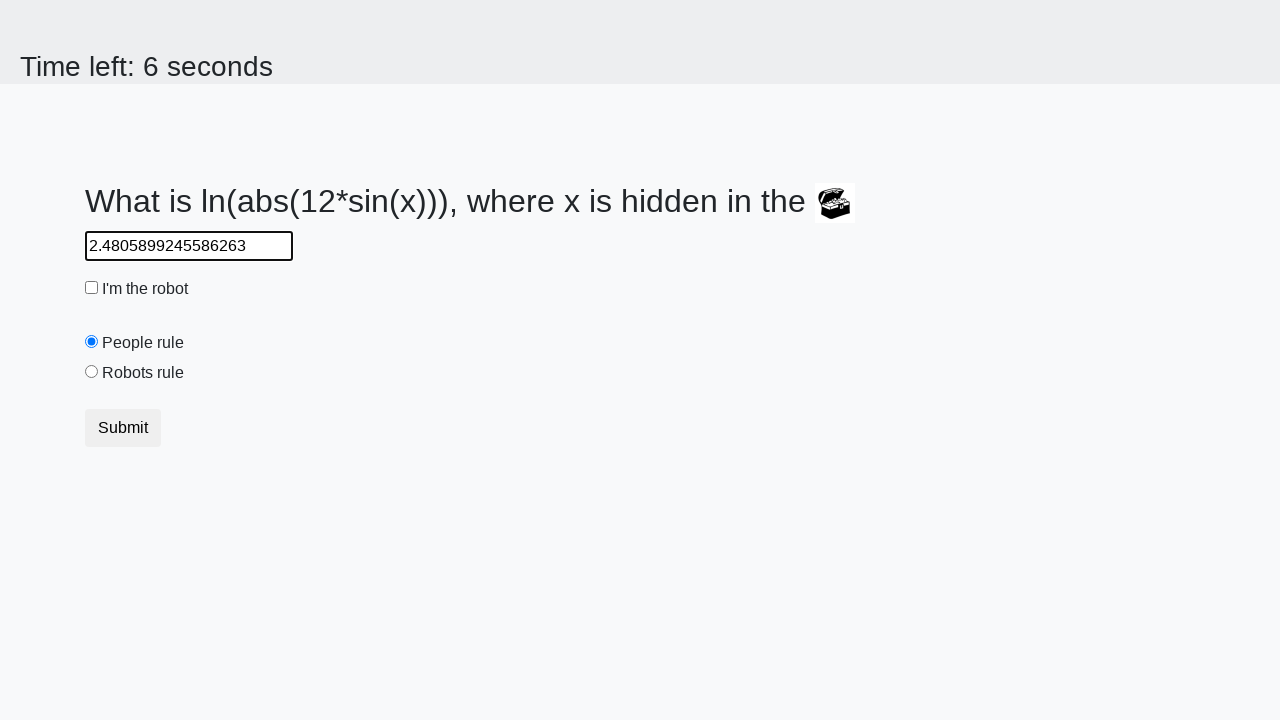

Checked the 'I'm the robot' checkbox at (92, 288) on #robotCheckbox
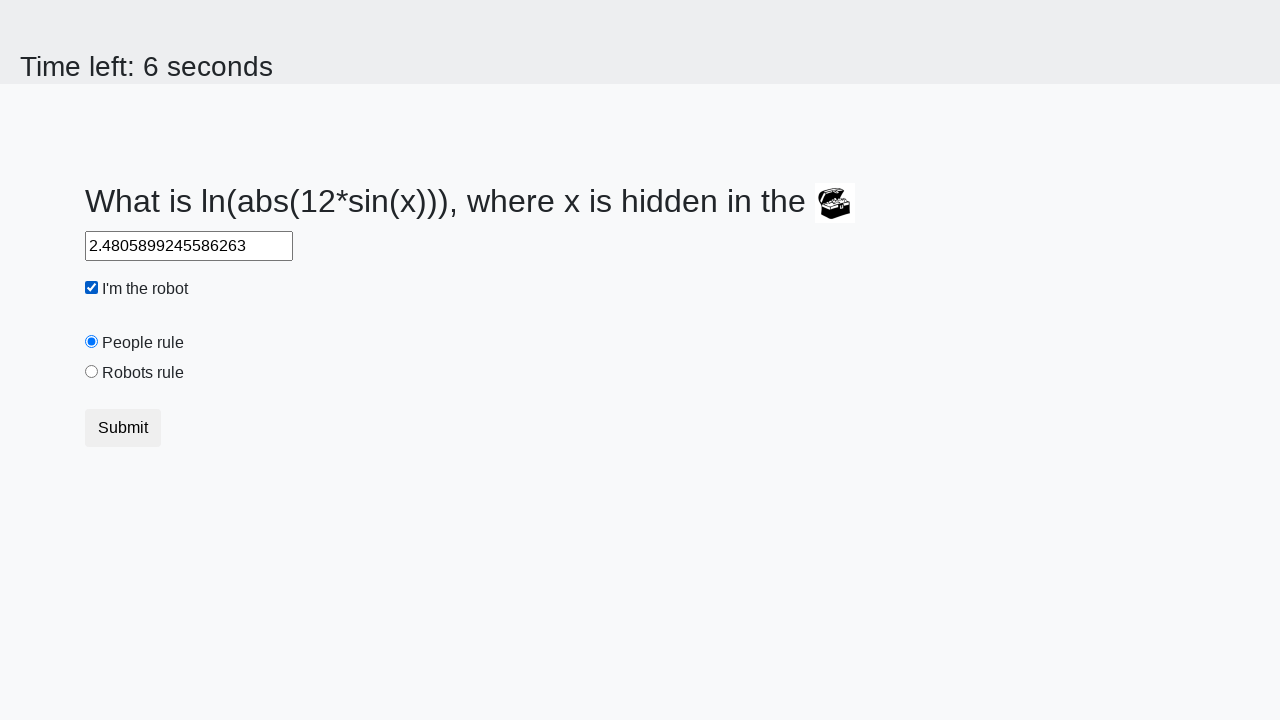

Selected 'Robots rule!' radio button at (92, 372) on [value='robots']
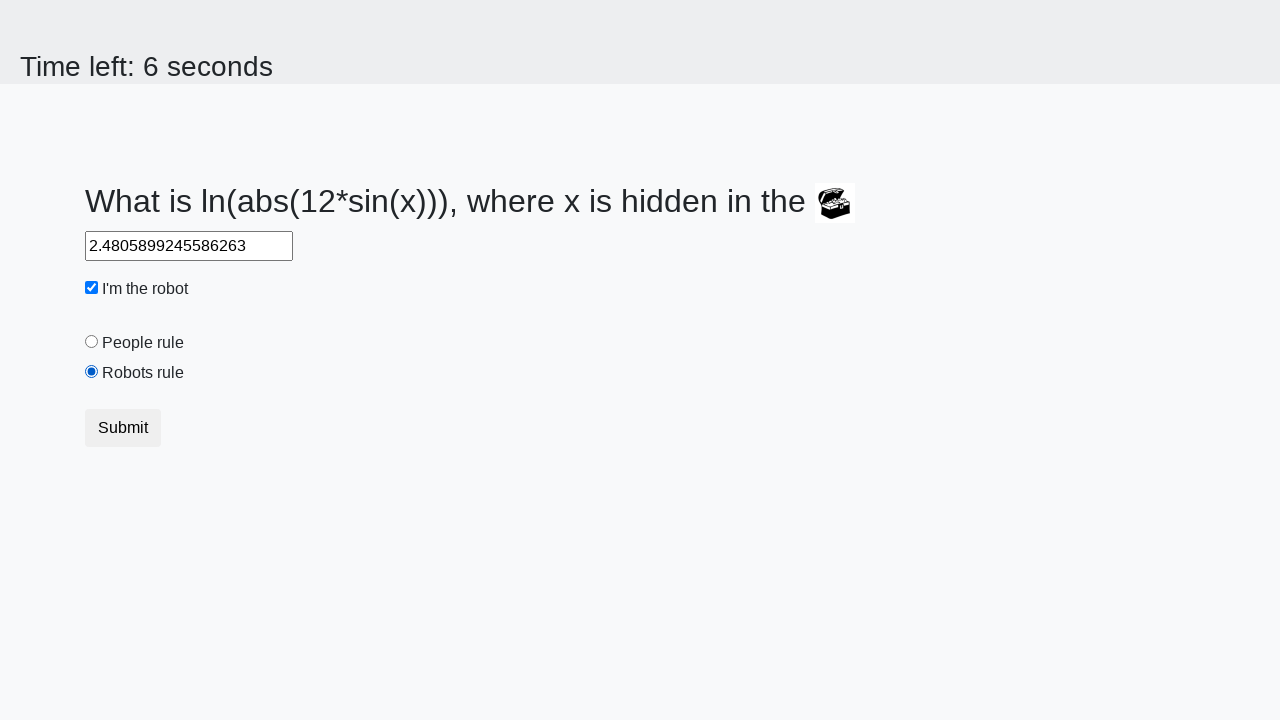

Clicked submit button to complete captcha at (123, 428) on button.btn
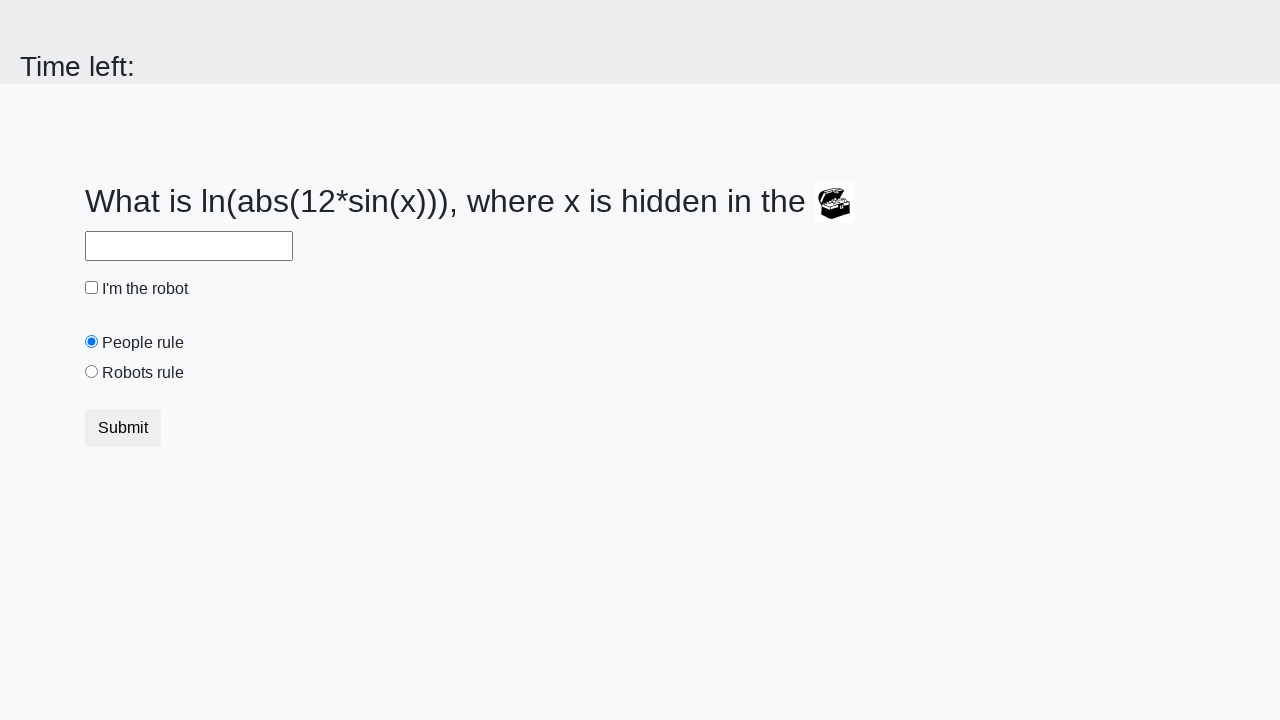

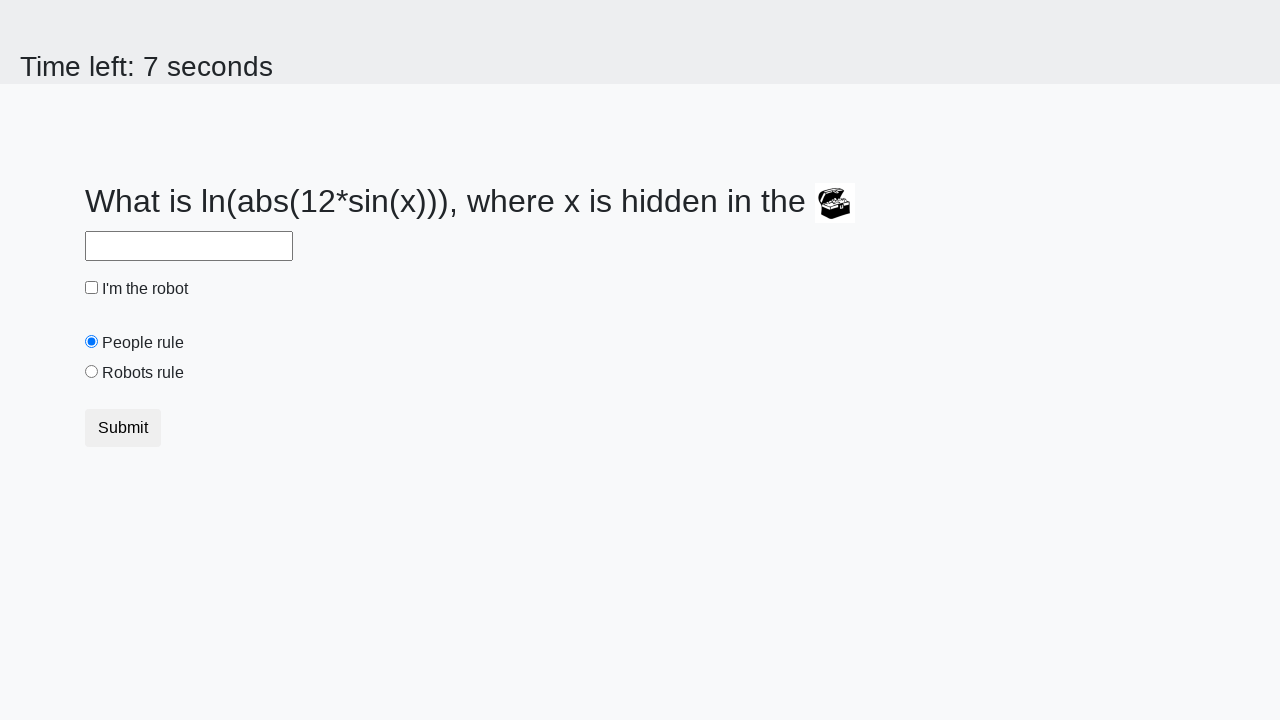